Tests setting a date value in a train ticket booking date picker field using JavaScript execution on the Chinese railway website 12306.

Starting URL: https://www.12306.cn/index/

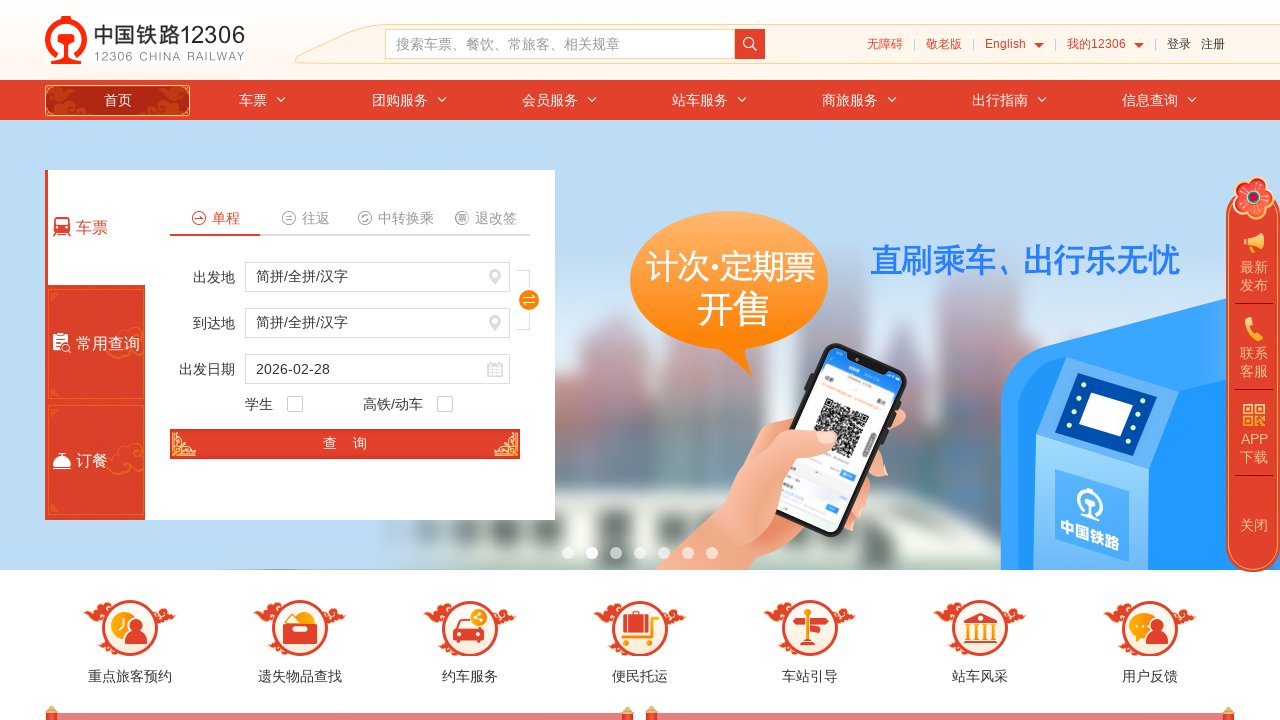

Waited 3 seconds for page to load
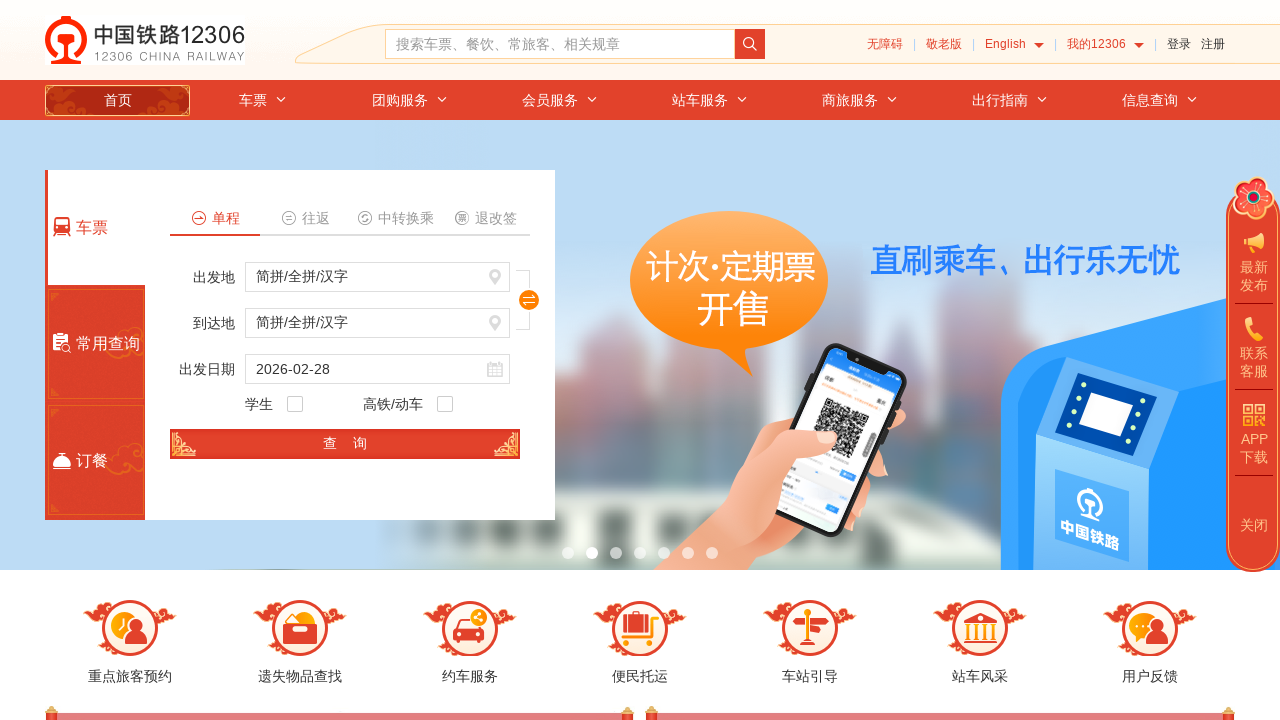

Set train date value to 2024-06-15 using JavaScript
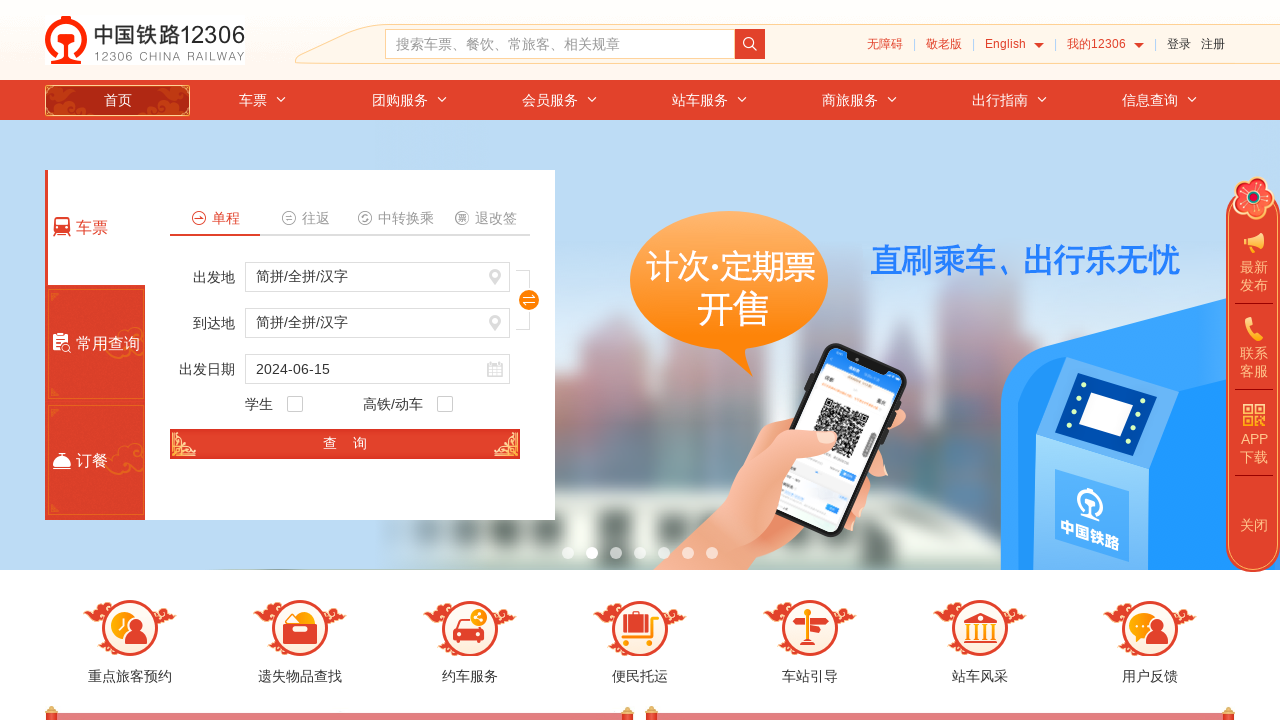

Waited 2 seconds to observe date value change
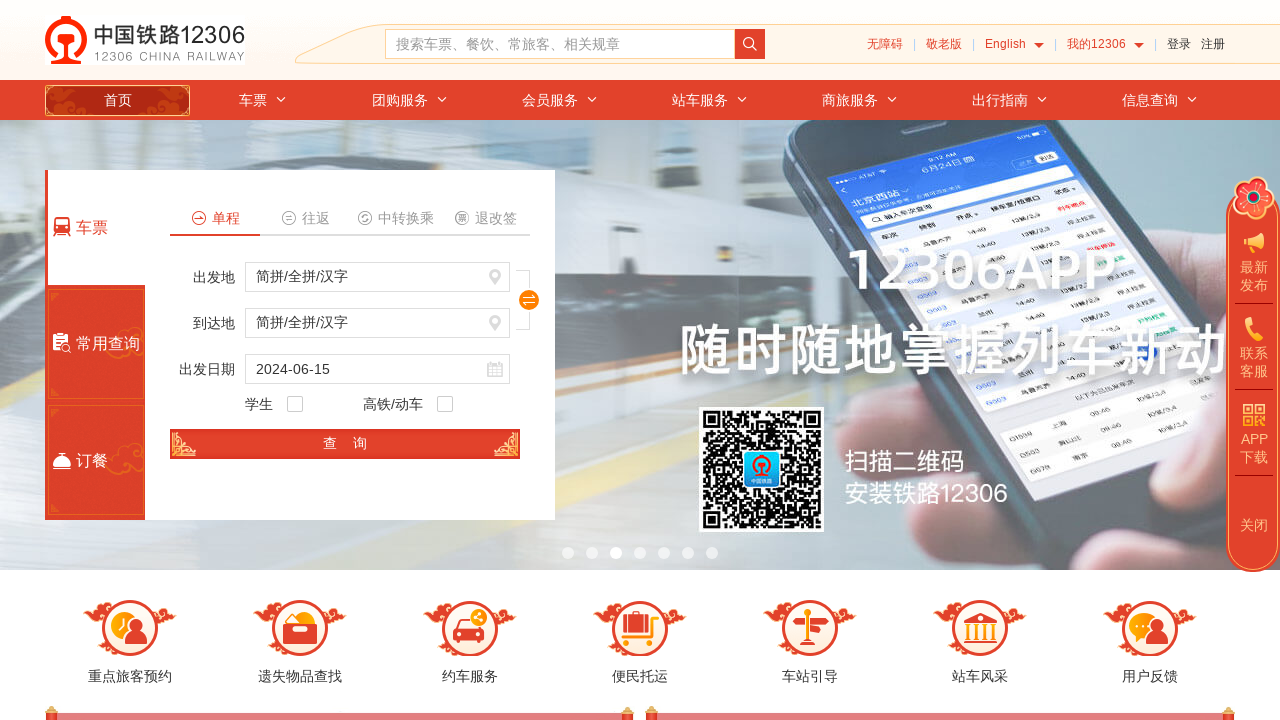

Verified date value is set to: 2024-06-15
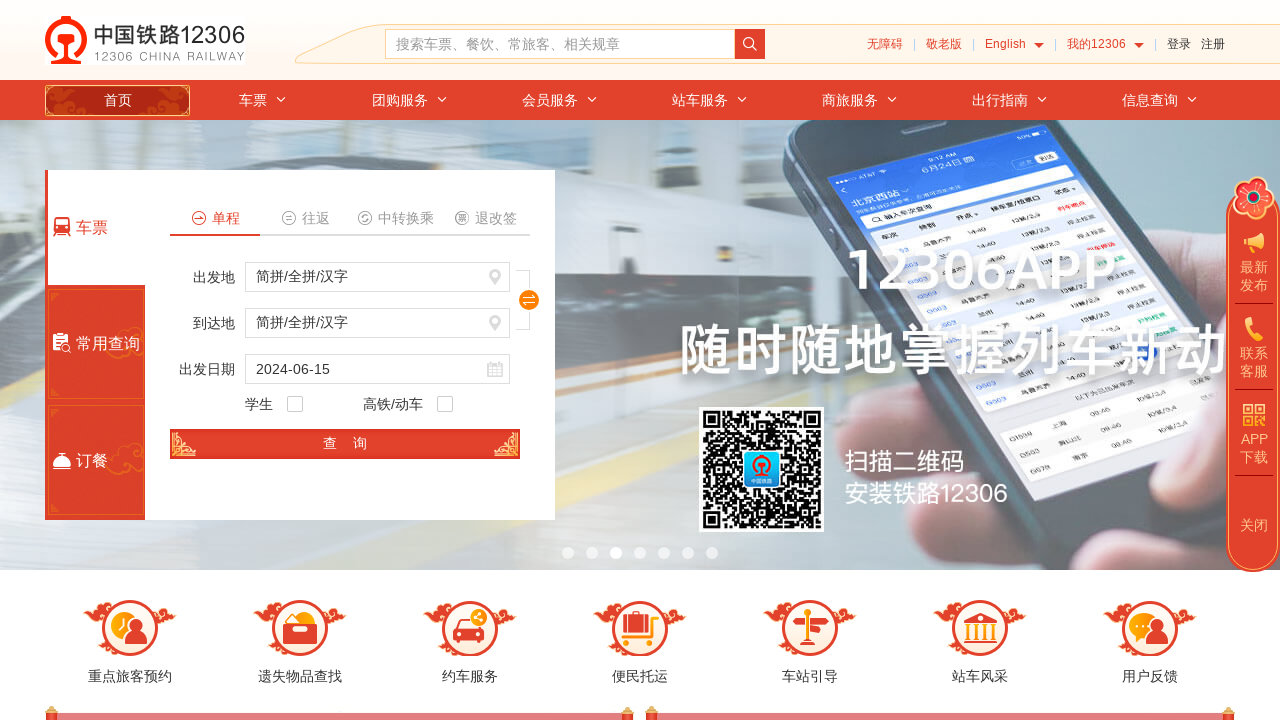

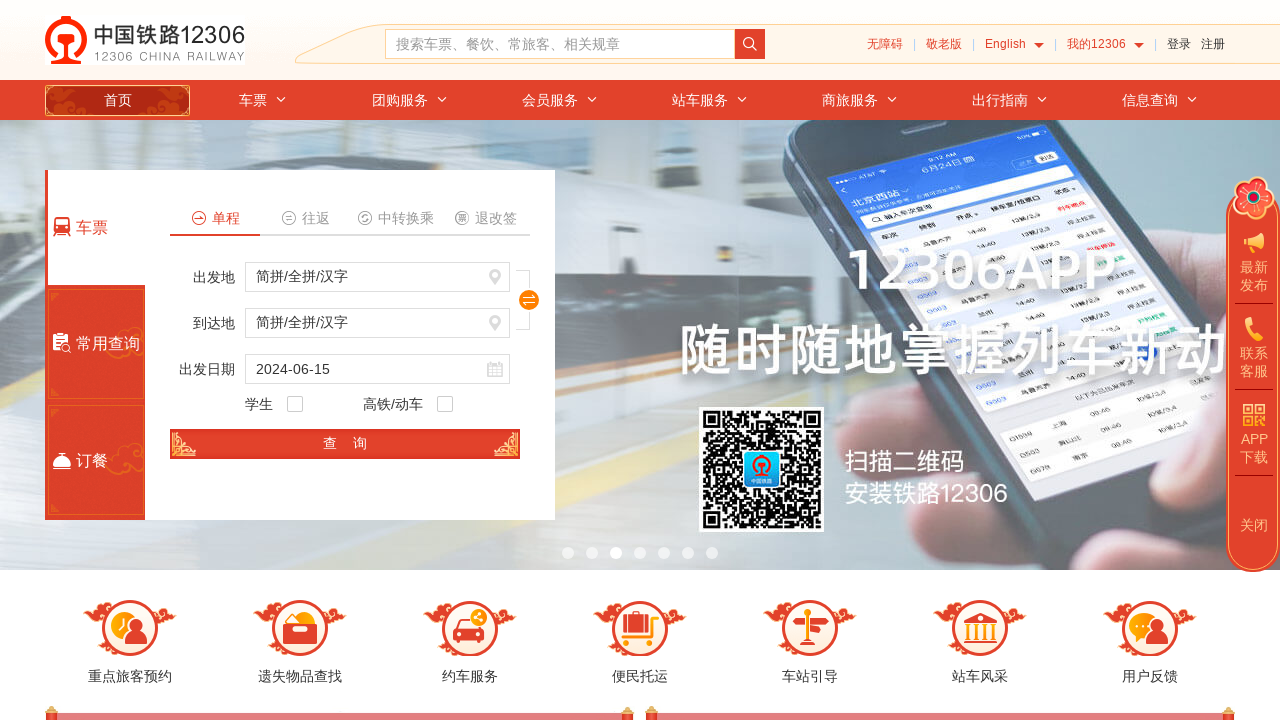